Tests form validation by submitting a firstname with space in the middle

Starting URL: http://testingchallenges.thetestingmap.org/index.php

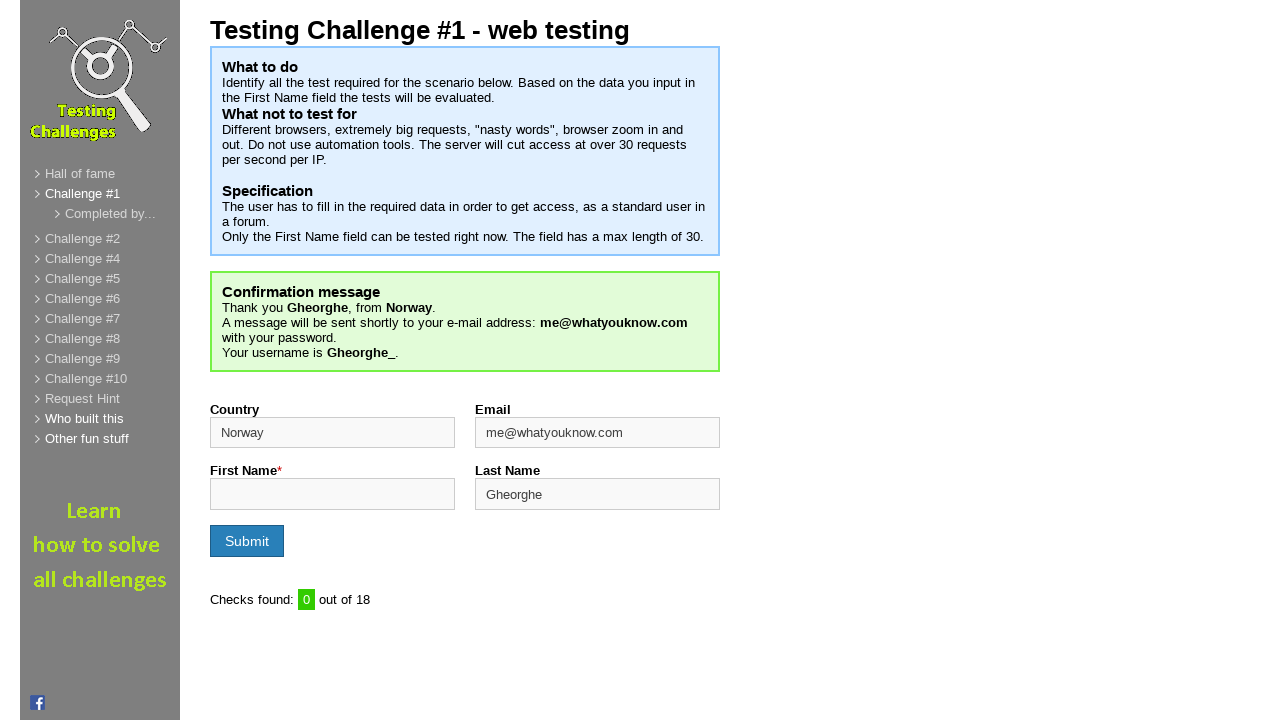

Filled firstname field with 'sdkfnlsd sss' (contains space in the middle) on #firstname
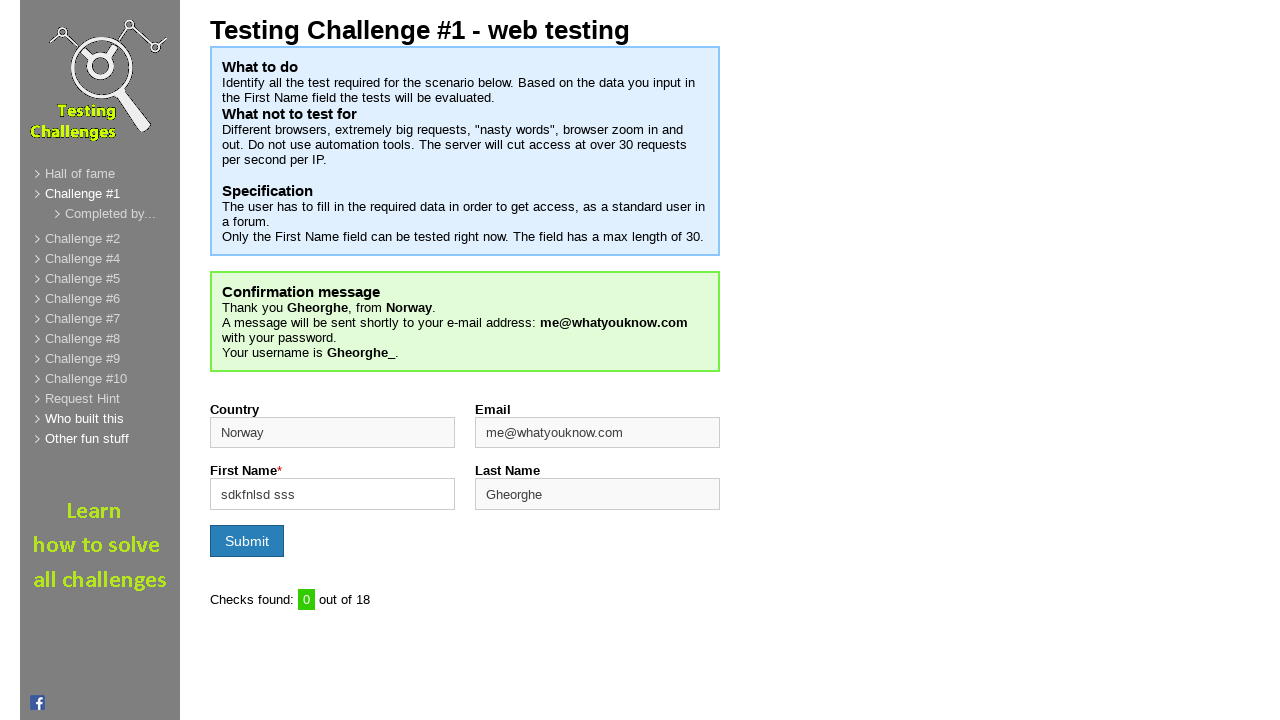

Clicked form submit button to test validation at (247, 541) on input[name='formSubmit']
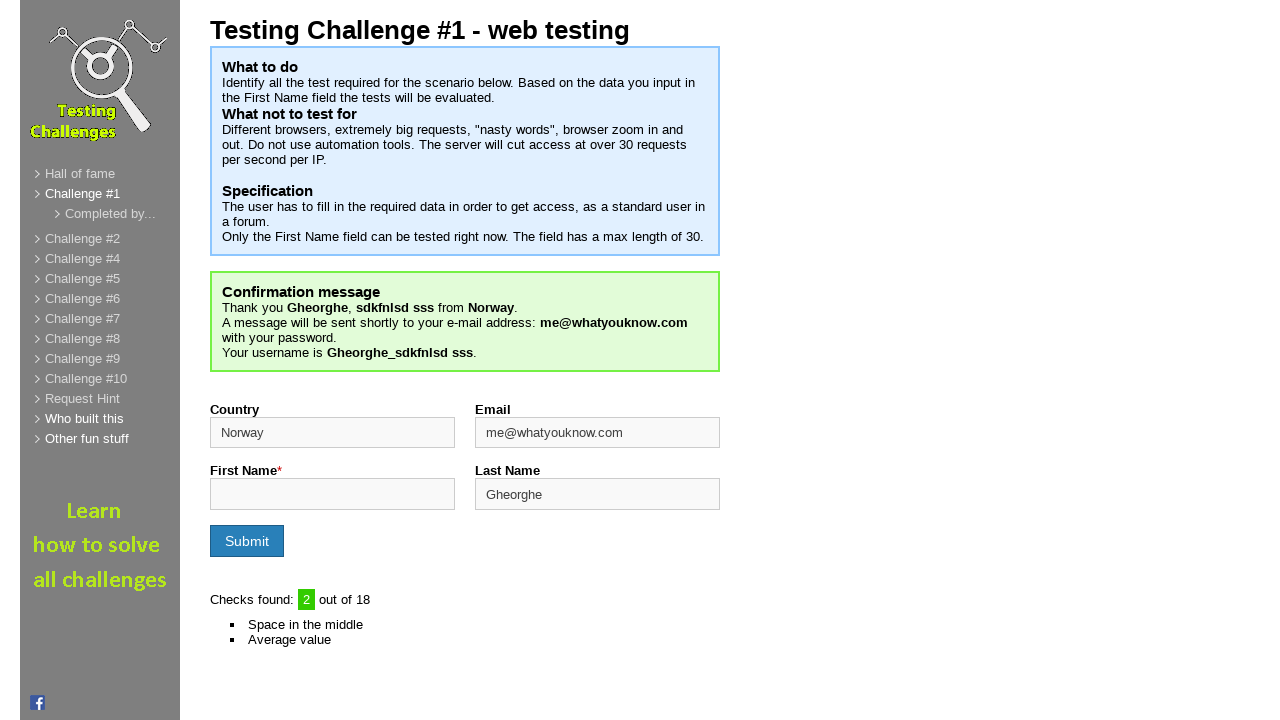

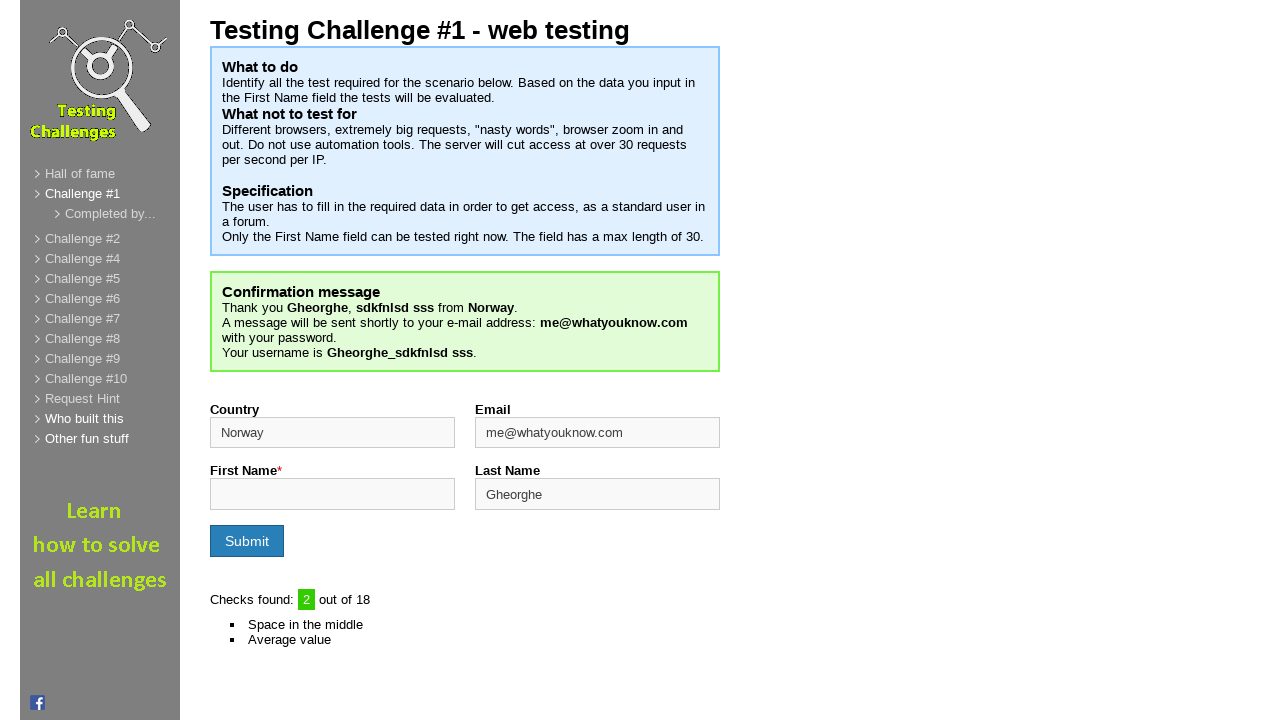